Tests basic browser navigation by visiting the grocery app home page, refreshing it, then navigating to the admin login page and refreshing again, verifying page titles and URLs are accessible.

Starting URL: https://groceryapp.uniqassosiates.com/home

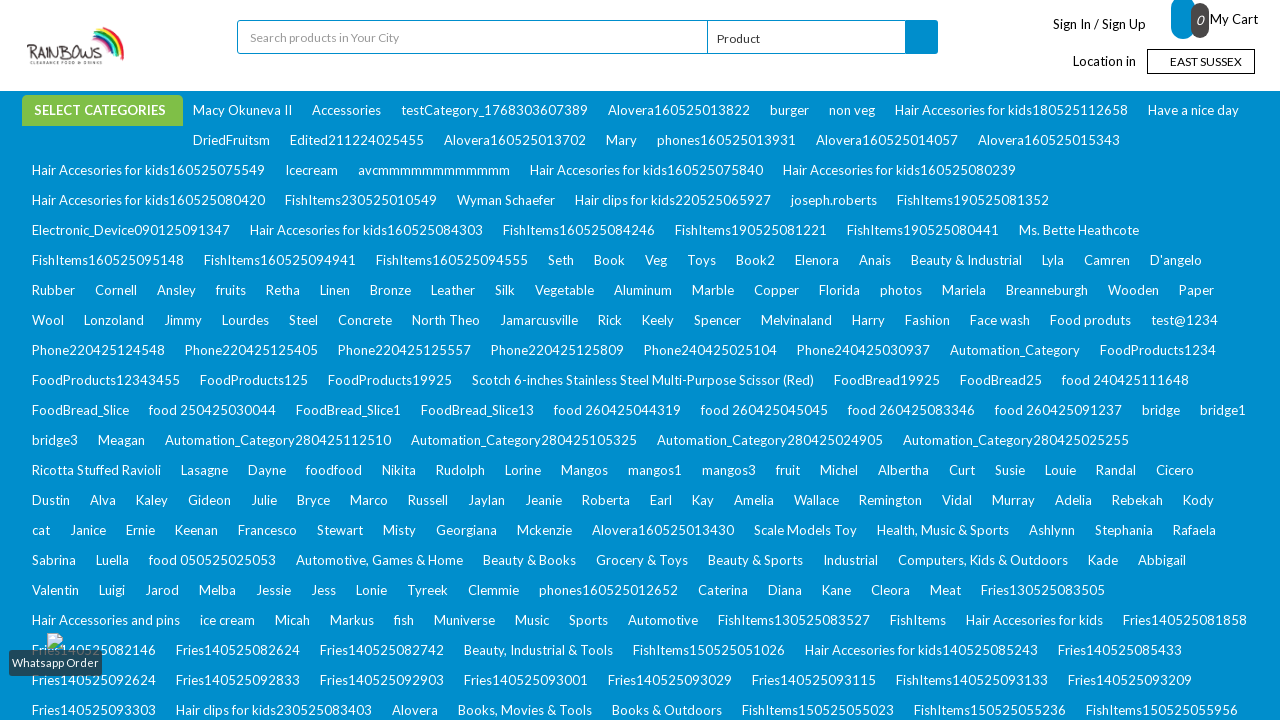

Reloaded the grocery app home page
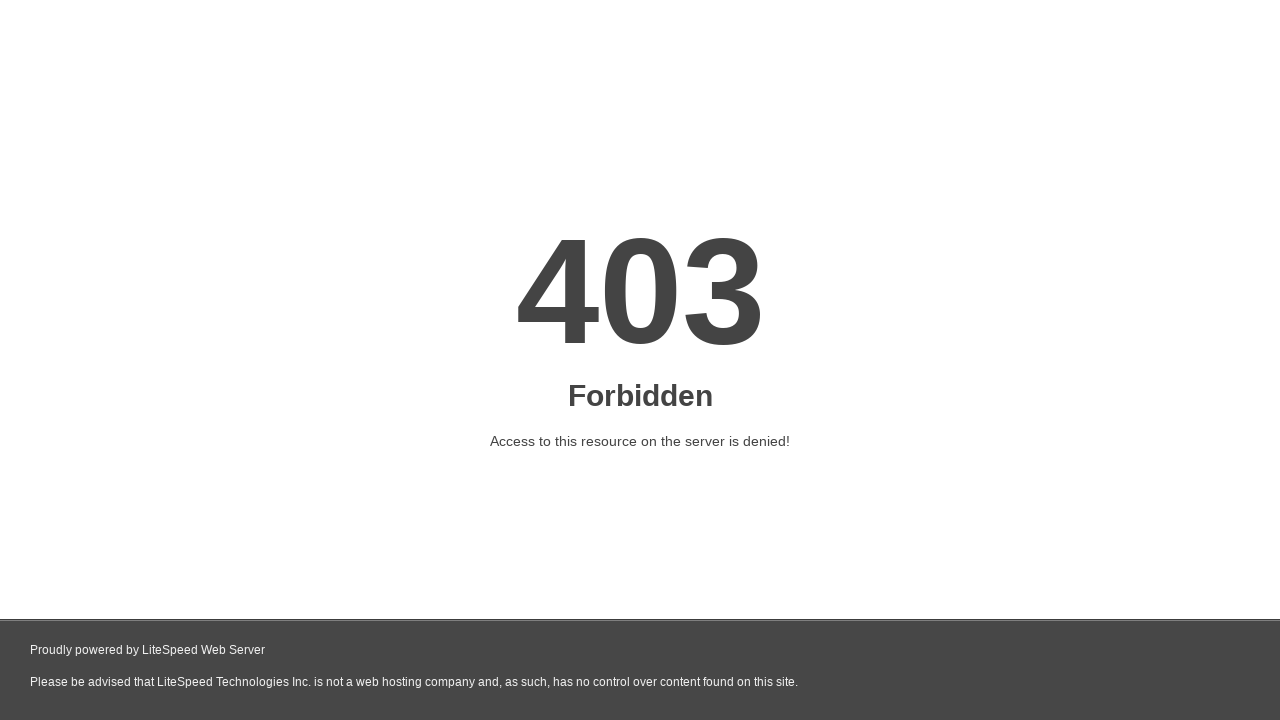

Retrieved home page title
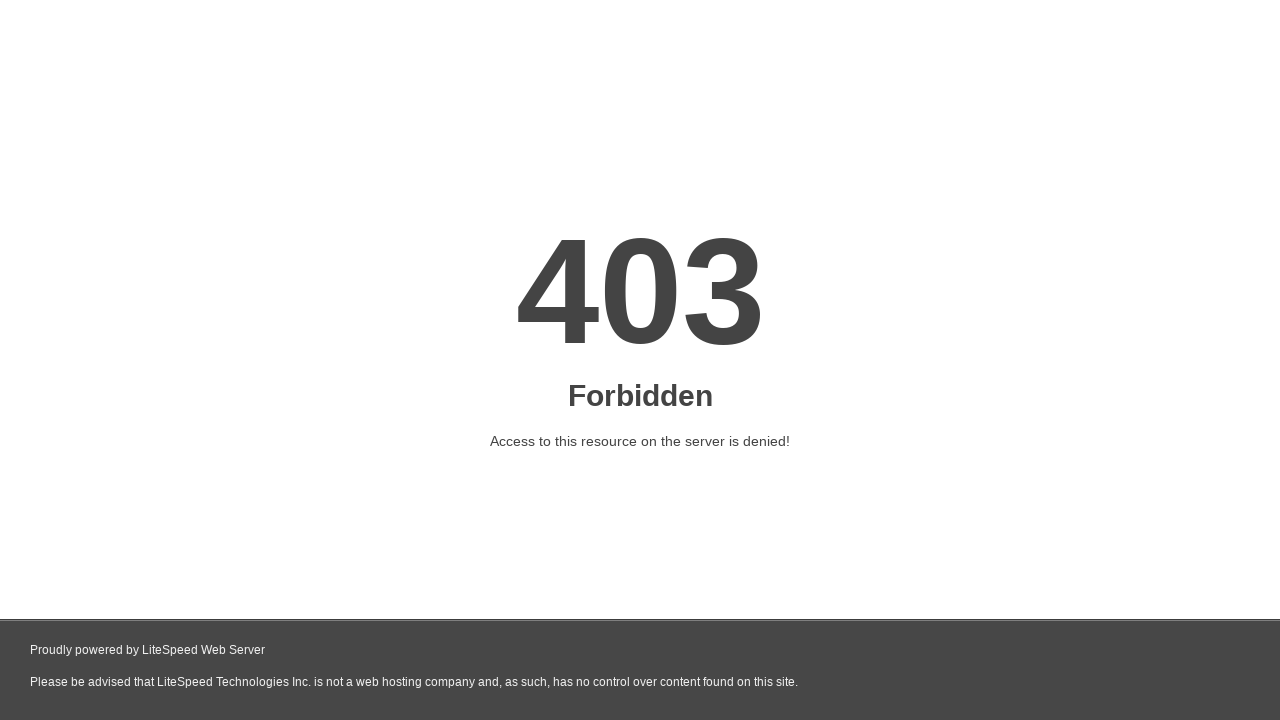

Retrieved home page URL
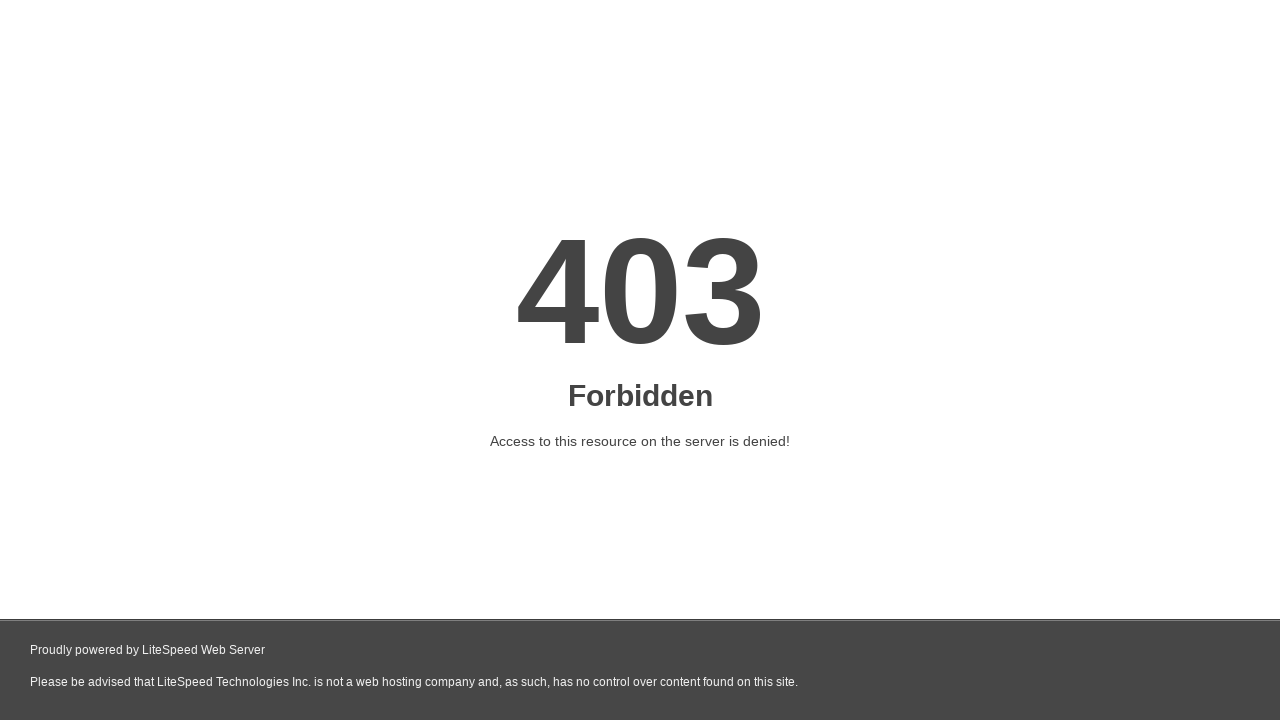

Navigated to admin login page
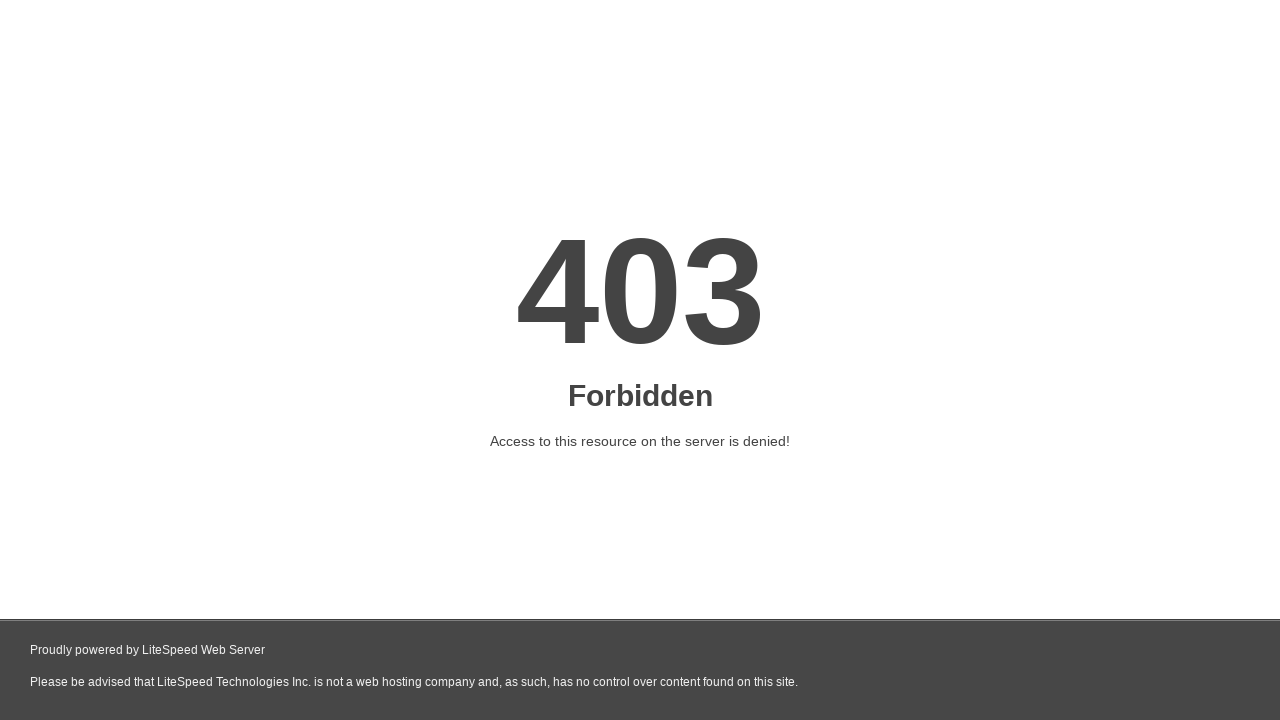

Reloaded the admin login page
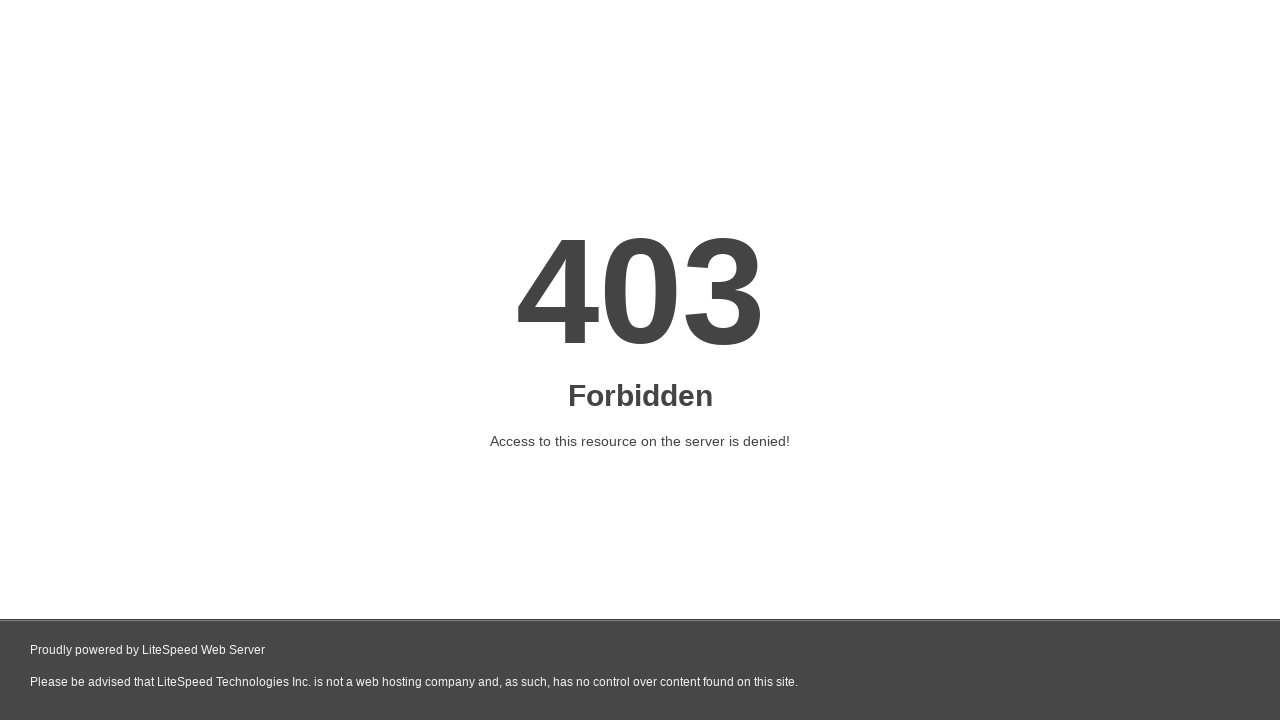

Retrieved admin login page title
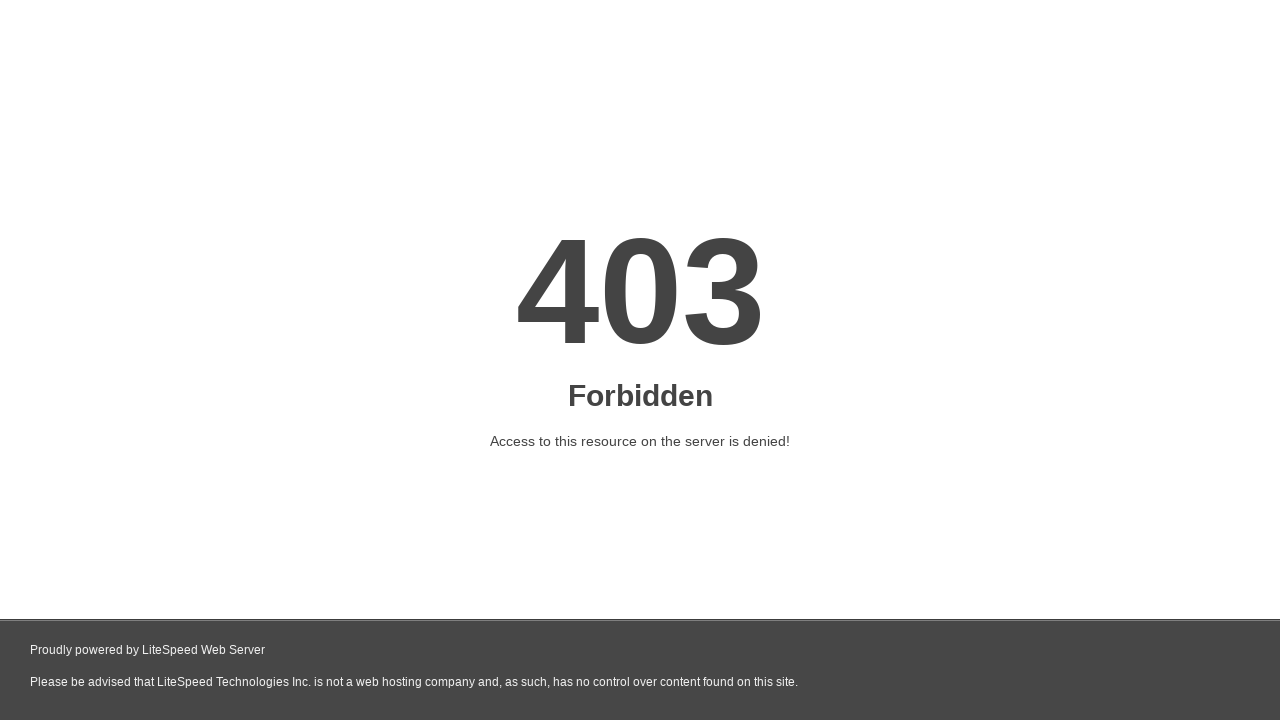

Retrieved admin login page URL
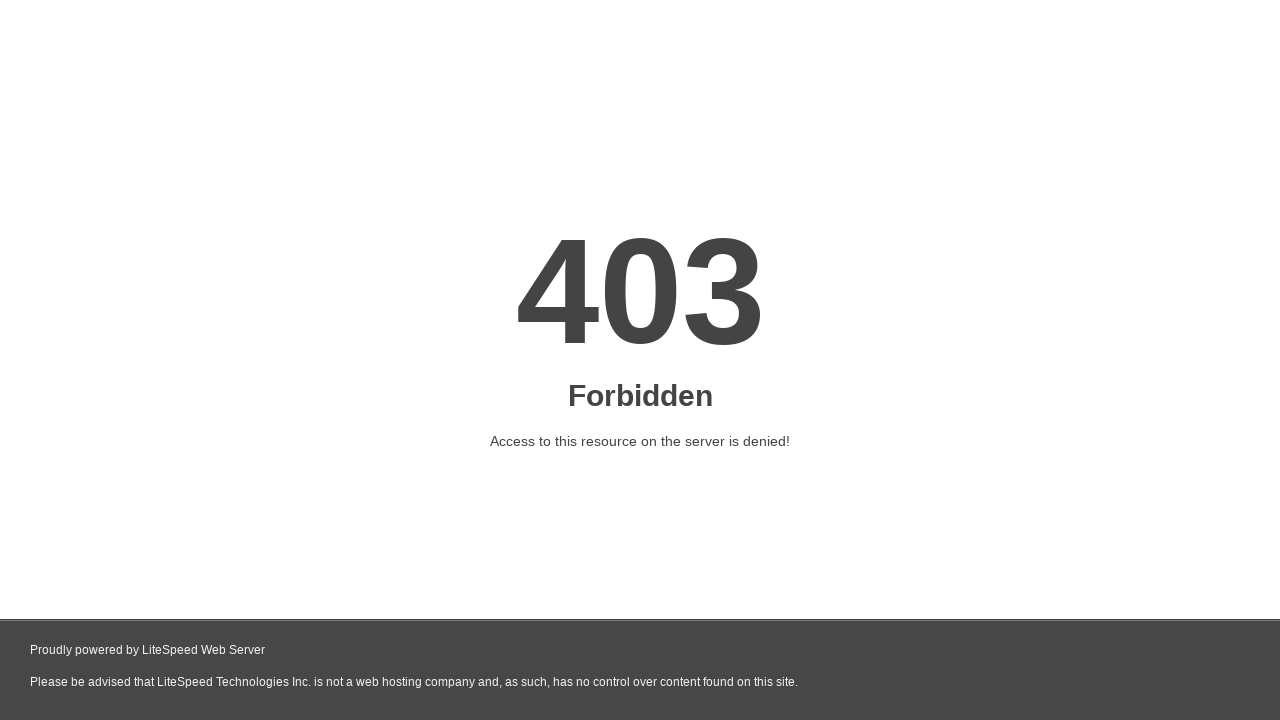

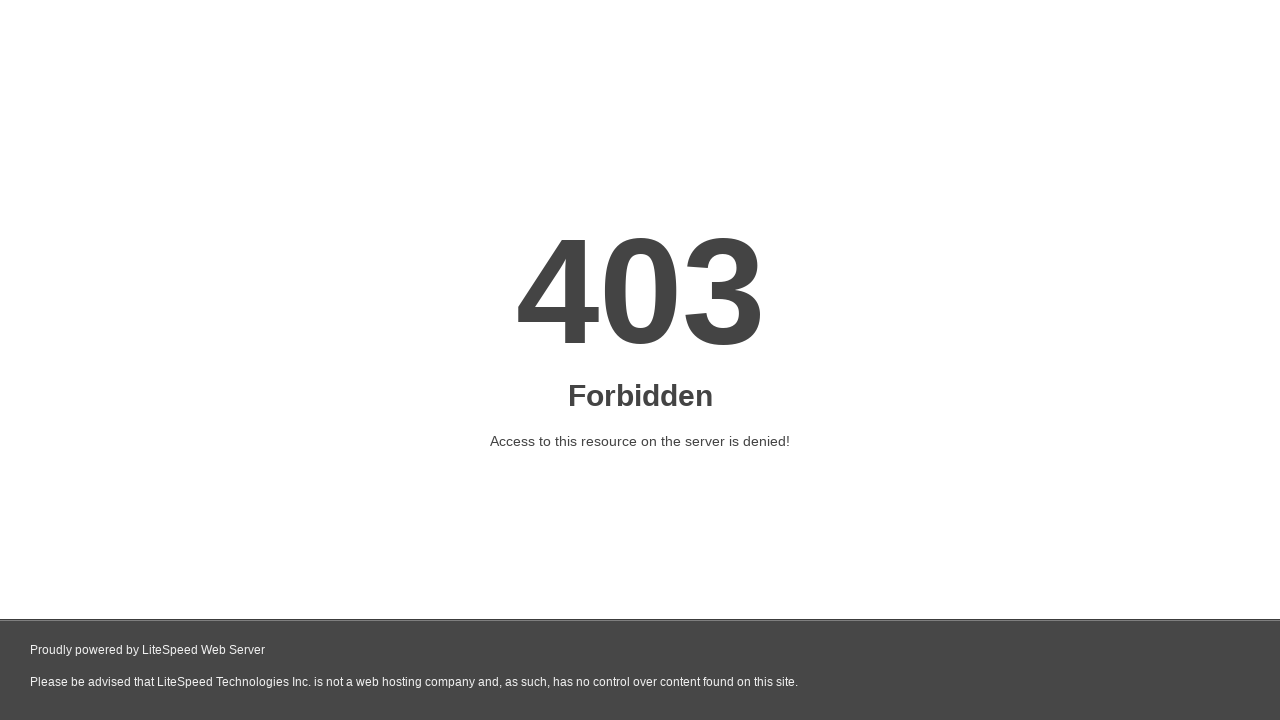